Tests that the todo counter displays the correct number of items

Starting URL: https://demo.playwright.dev/todomvc

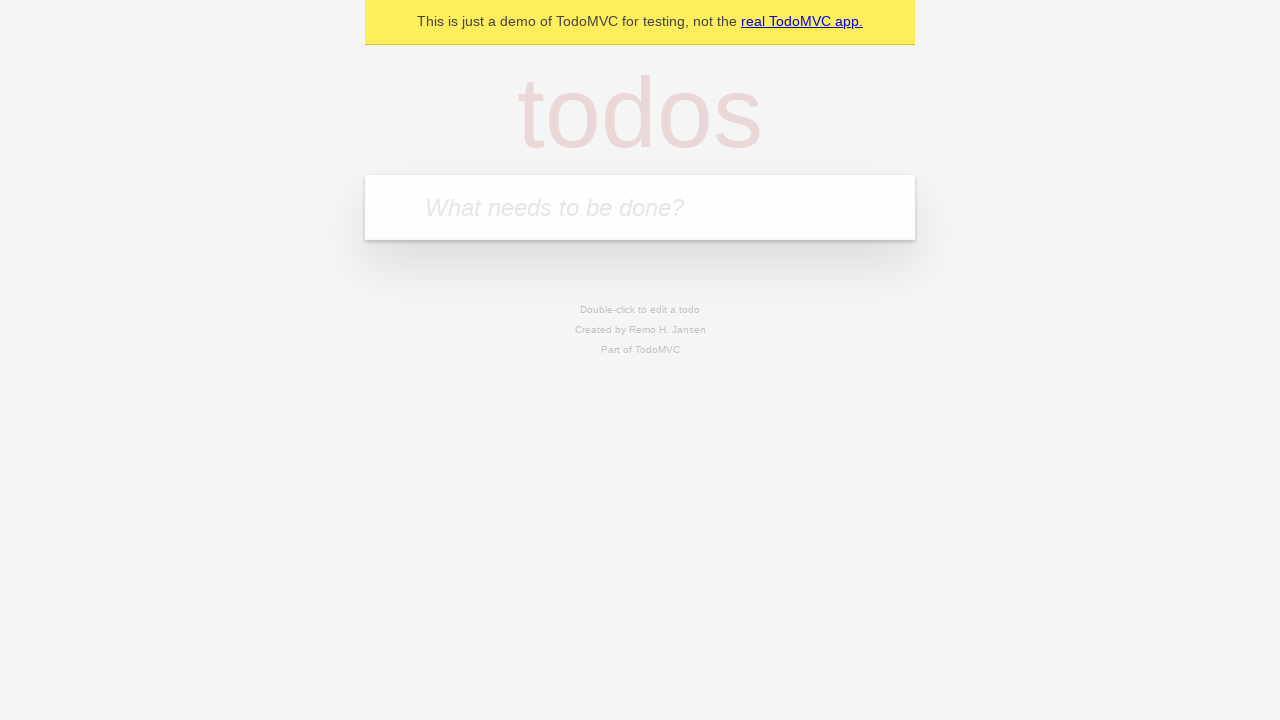

Navigated to TodoMVC demo application
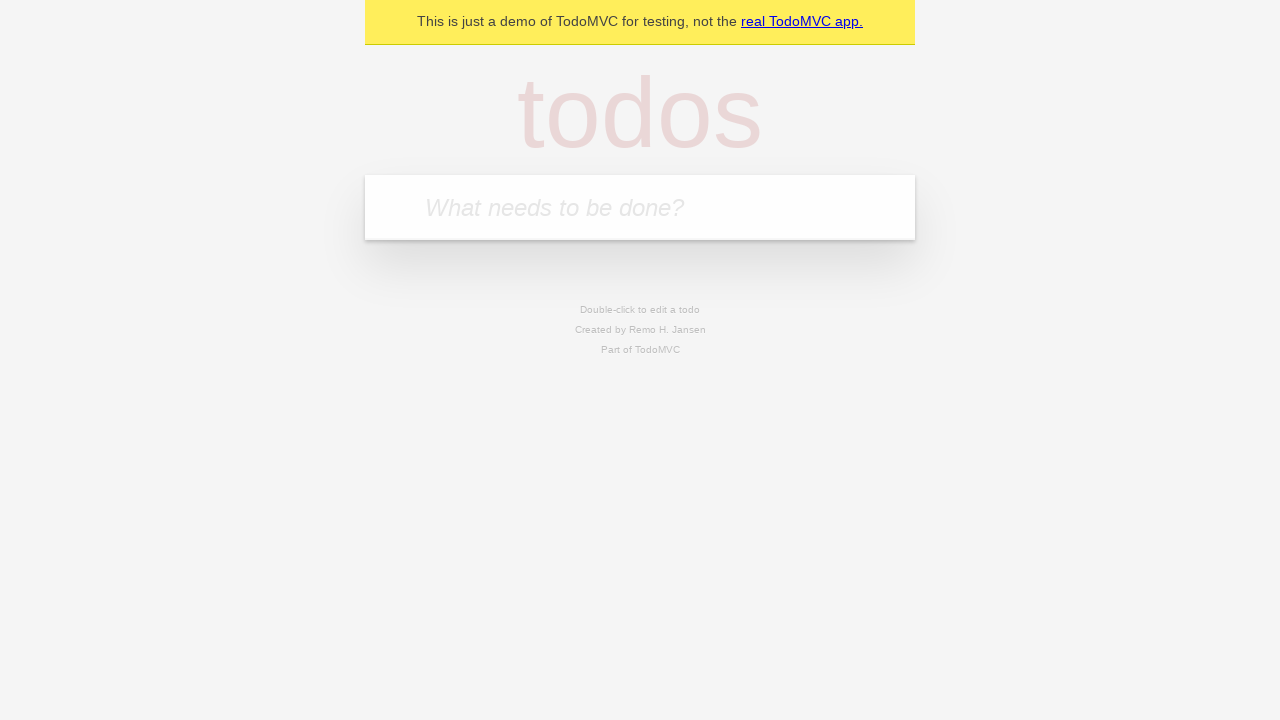

Located the new todo input field
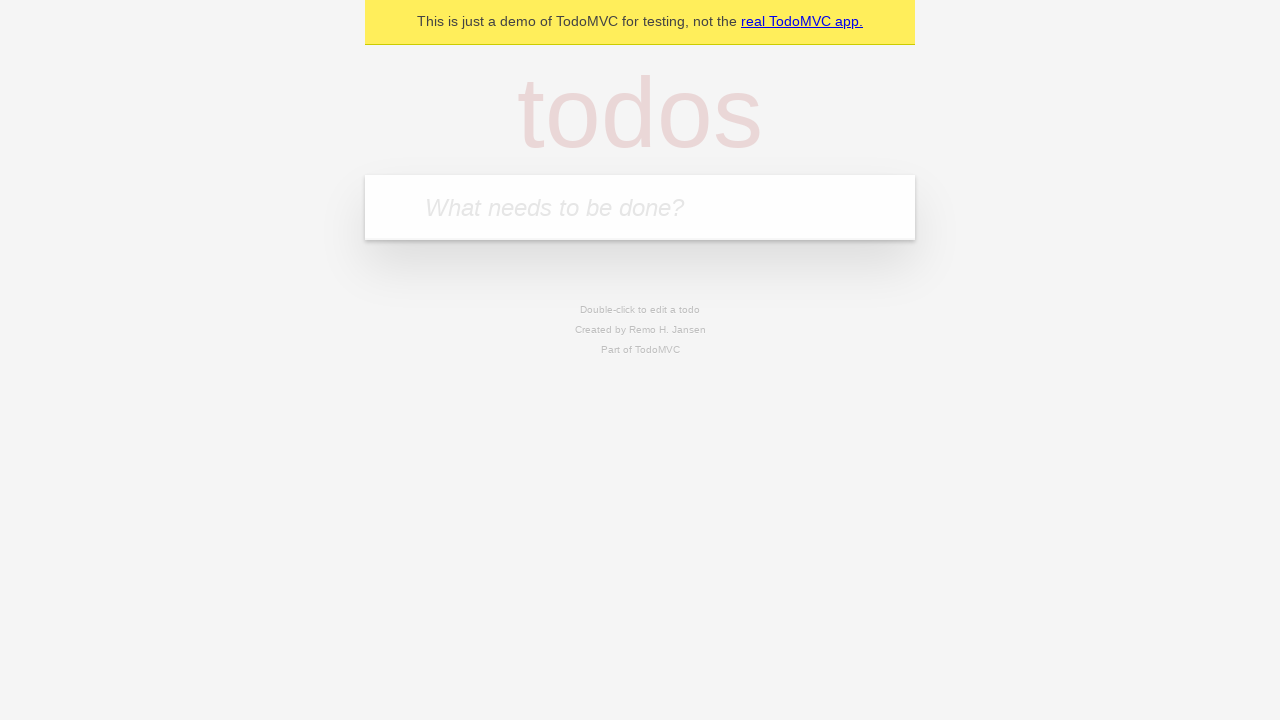

Filled input field with 'buy some cheese' on internal:attr=[placeholder="What needs to be done?"i]
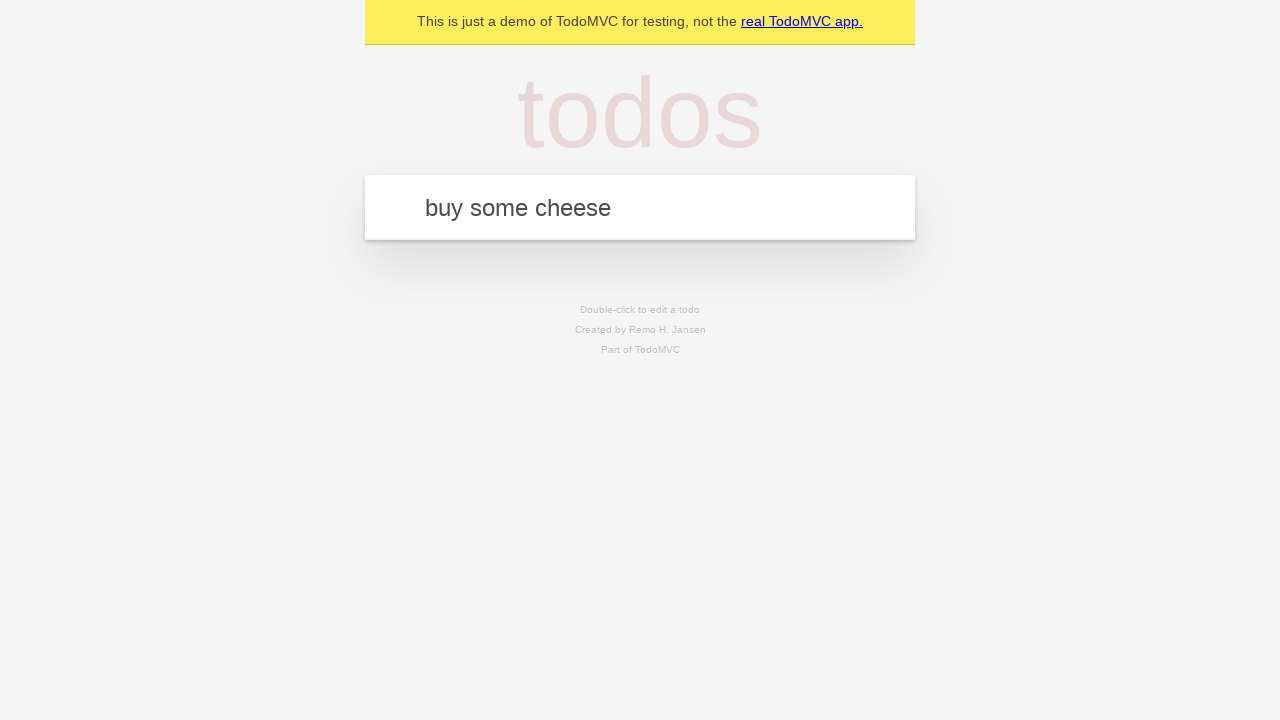

Pressed Enter to create first todo item on internal:attr=[placeholder="What needs to be done?"i]
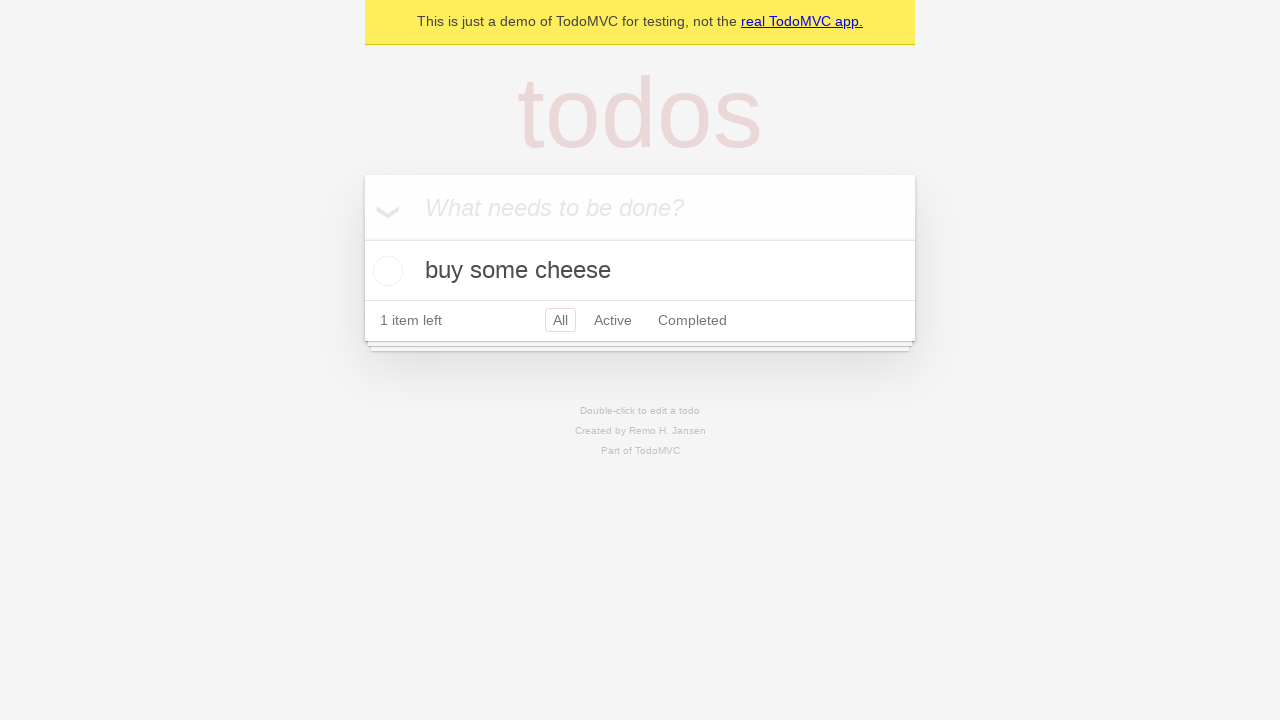

Todo counter element appeared after first item created
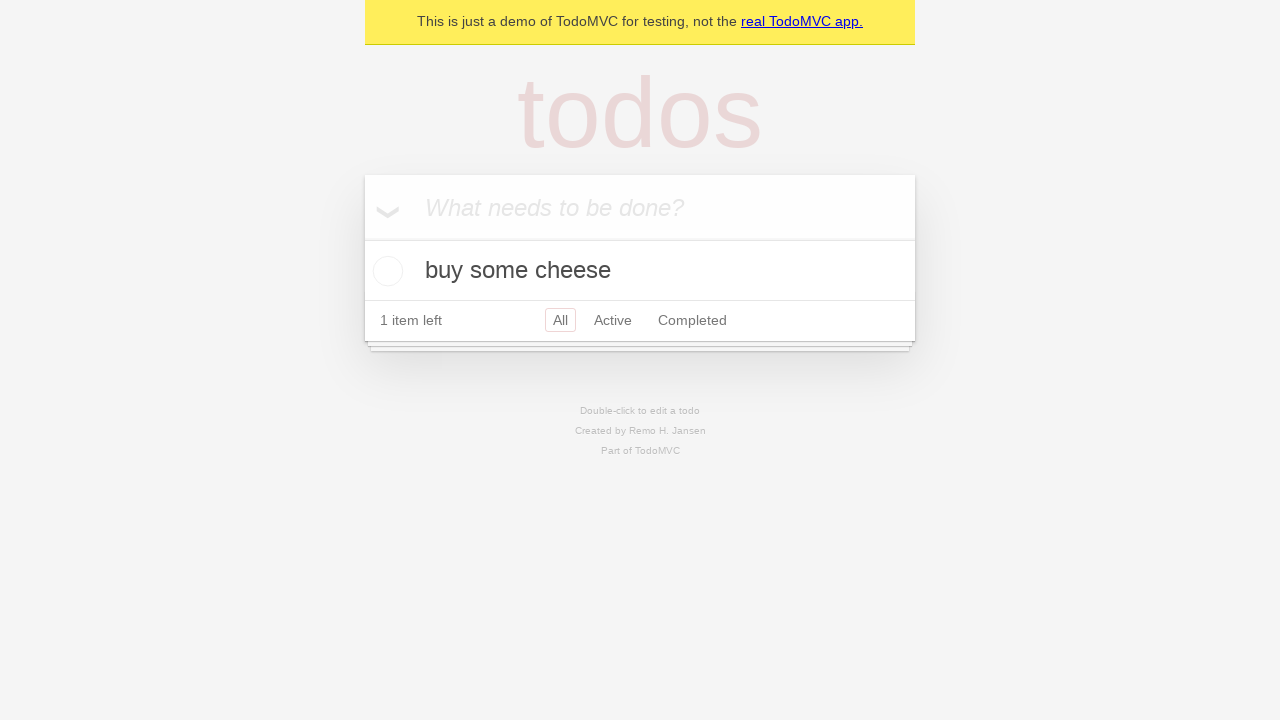

Filled input field with 'feed the cat' on internal:attr=[placeholder="What needs to be done?"i]
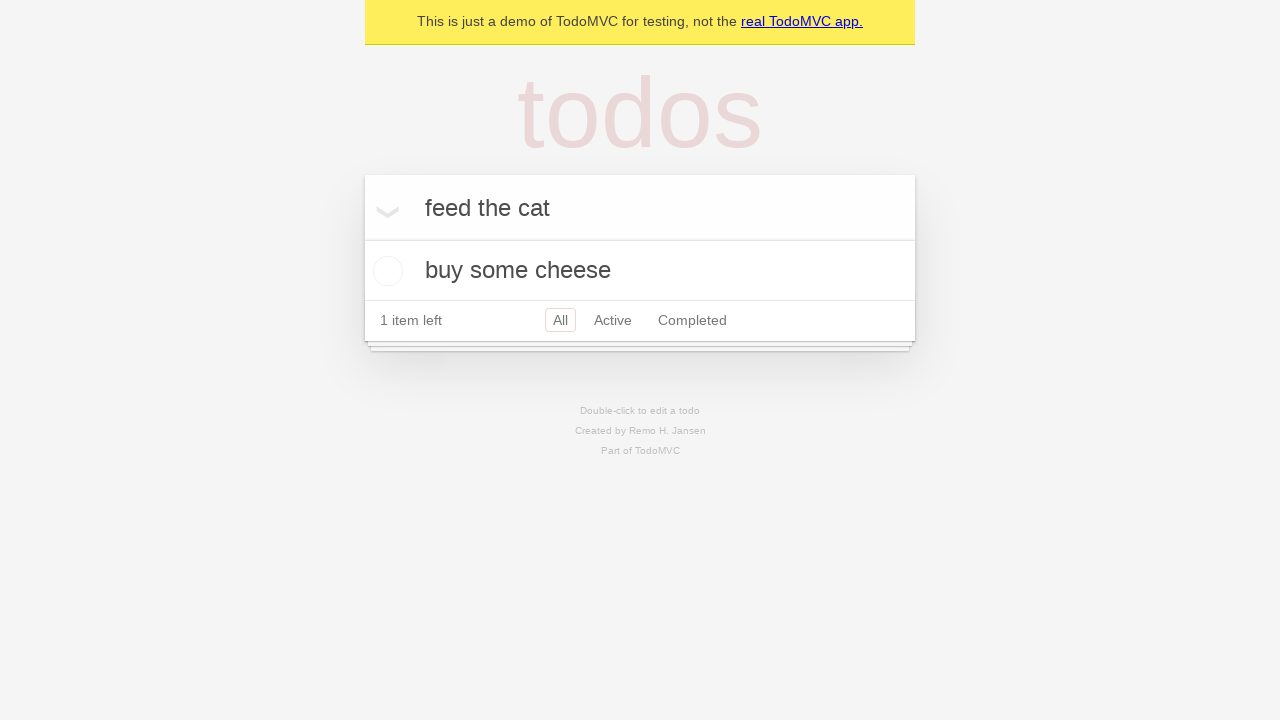

Pressed Enter to create second todo item on internal:attr=[placeholder="What needs to be done?"i]
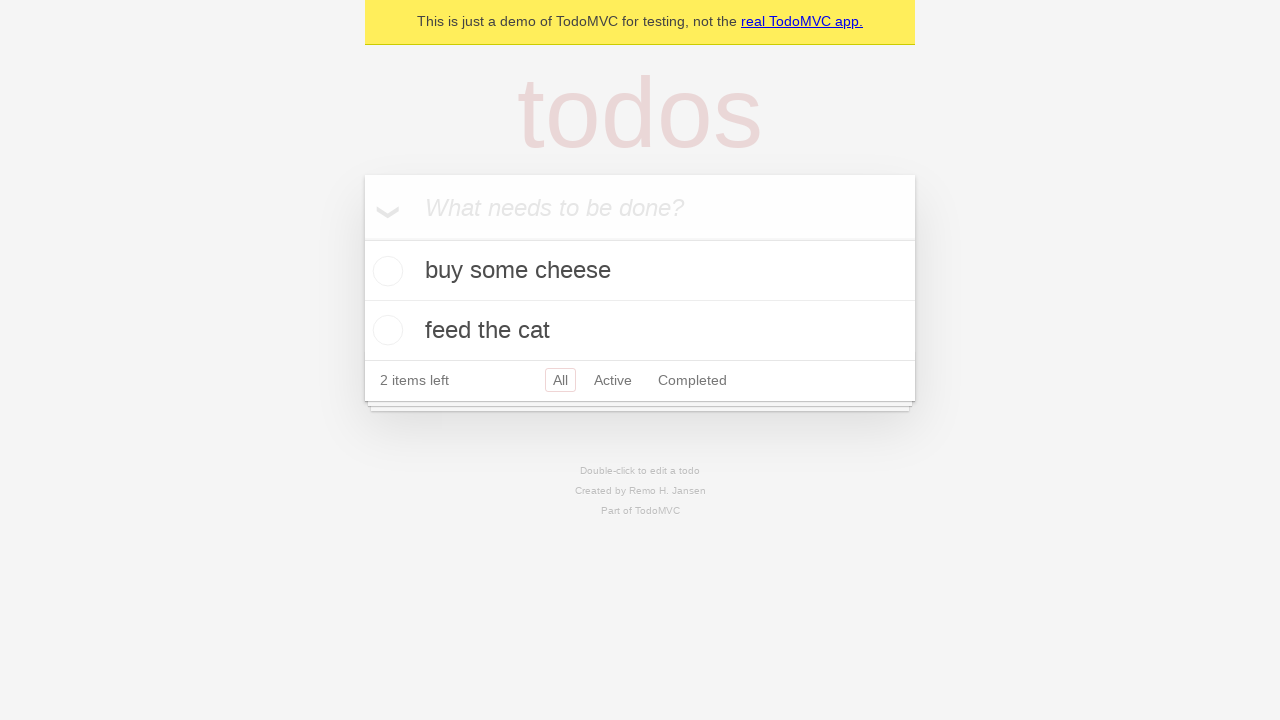

Todo counter updated after second item created
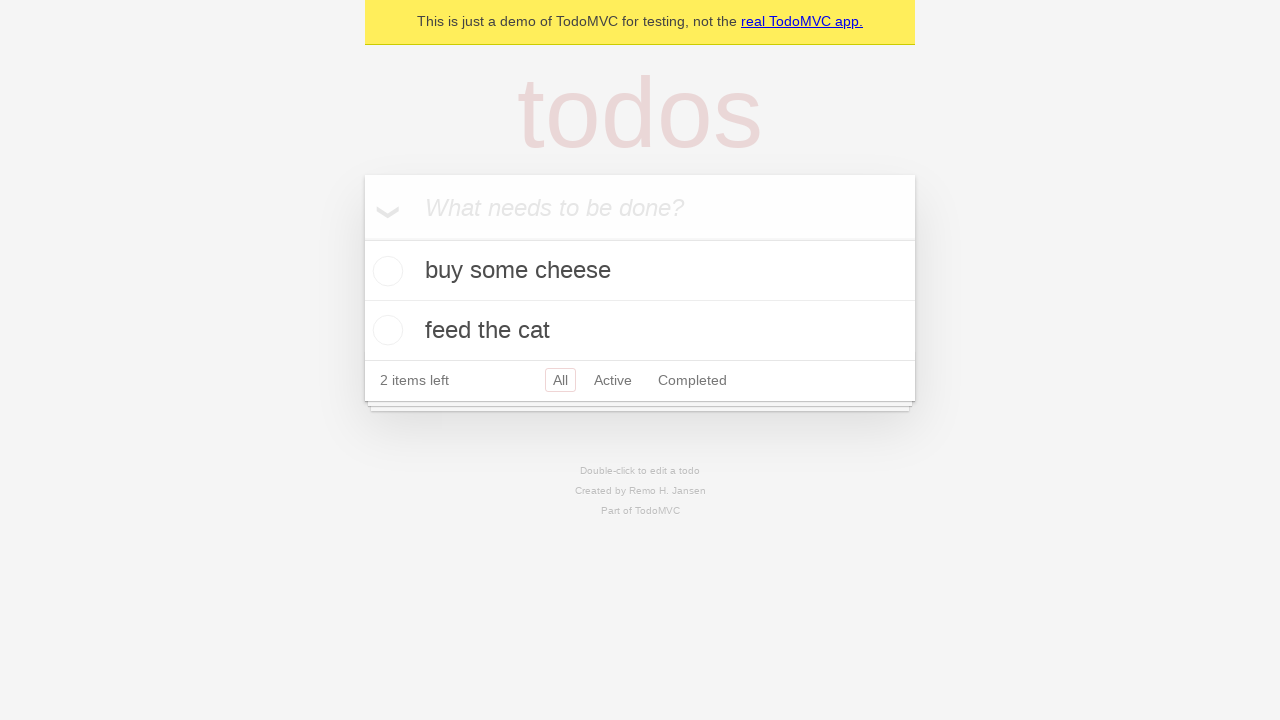

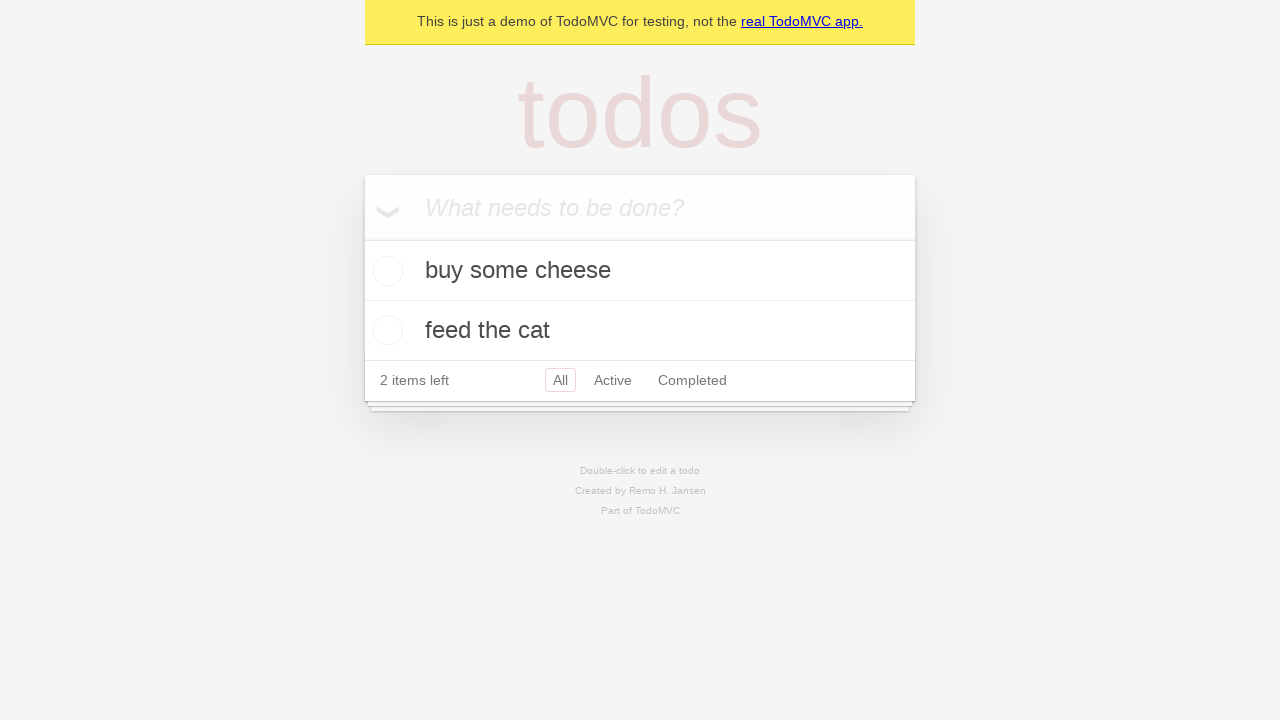